Tests interaction with multiple iframes by switching to the first iframe to fill an email field, then switching back to default content, then switching to a second iframe to fill a username field.

Starting URL: https://demoapps.qspiders.com/ui/frames/multiple?sublist=2

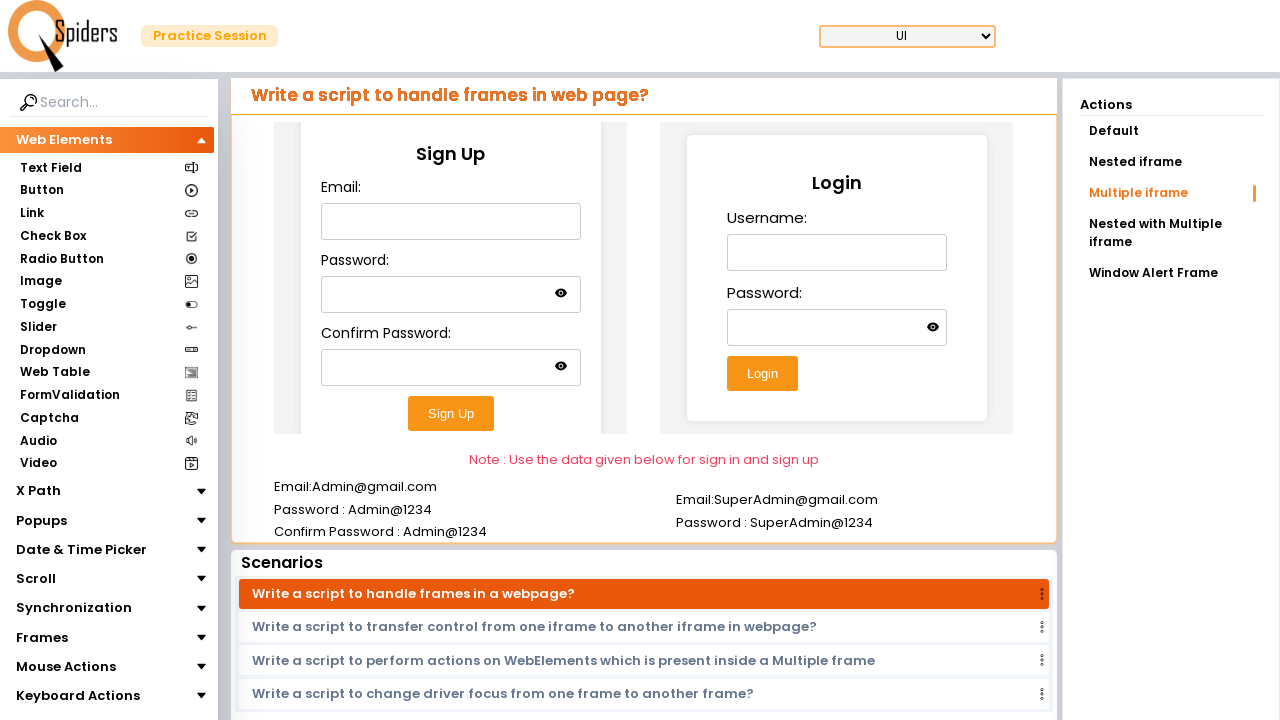

Located first iframe
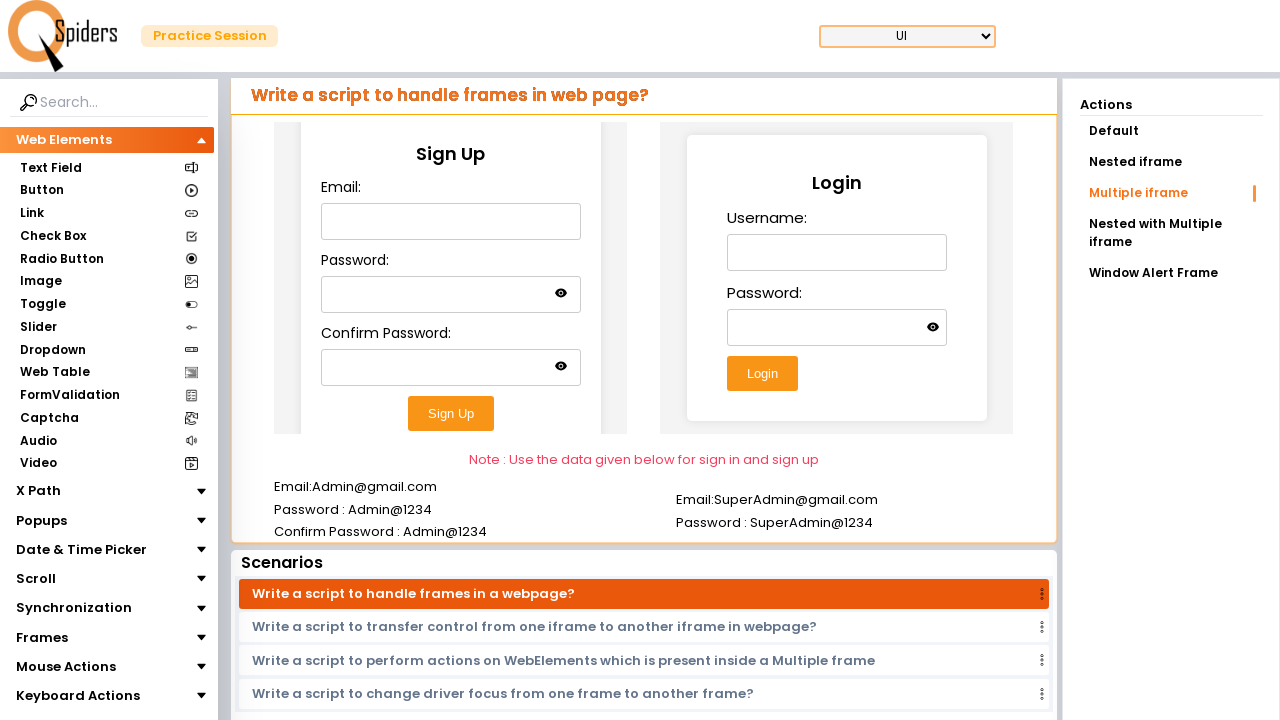

Filled email field with 'maryjohnson@example.com' in first iframe on iframe.w-full.h-96 >> nth=0 >> internal:control=enter-frame >> #email
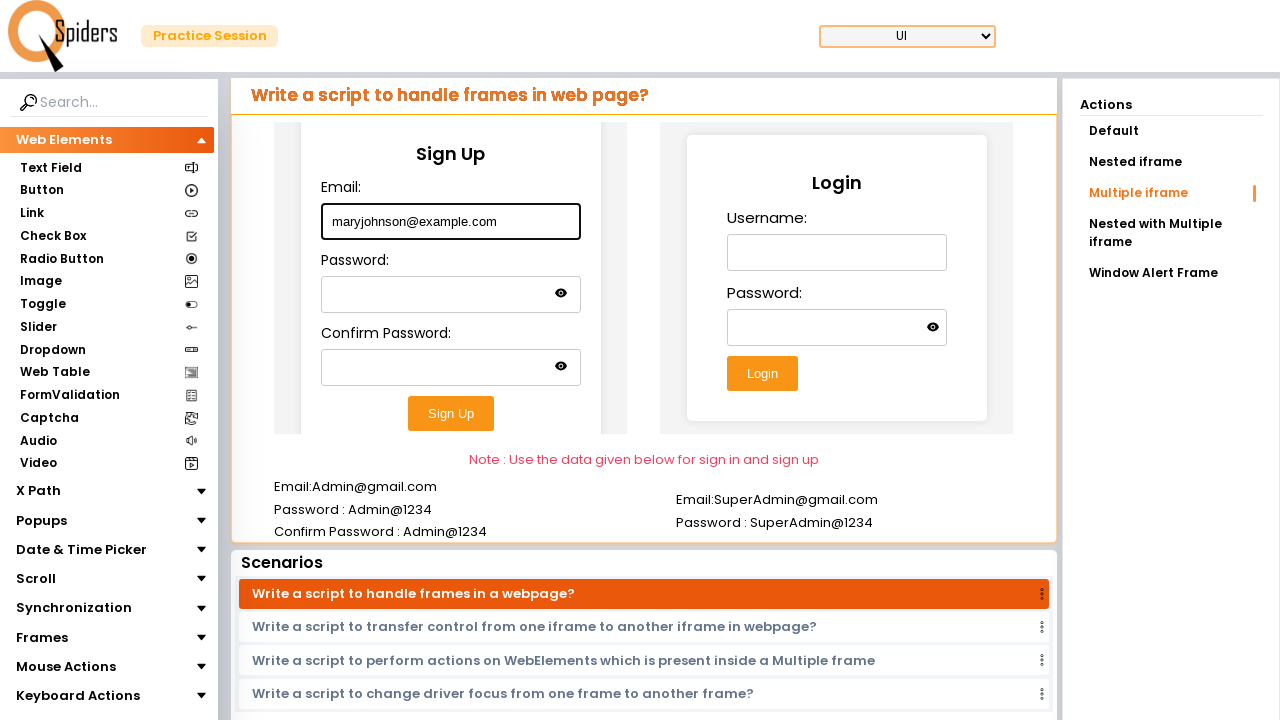

Located second iframe
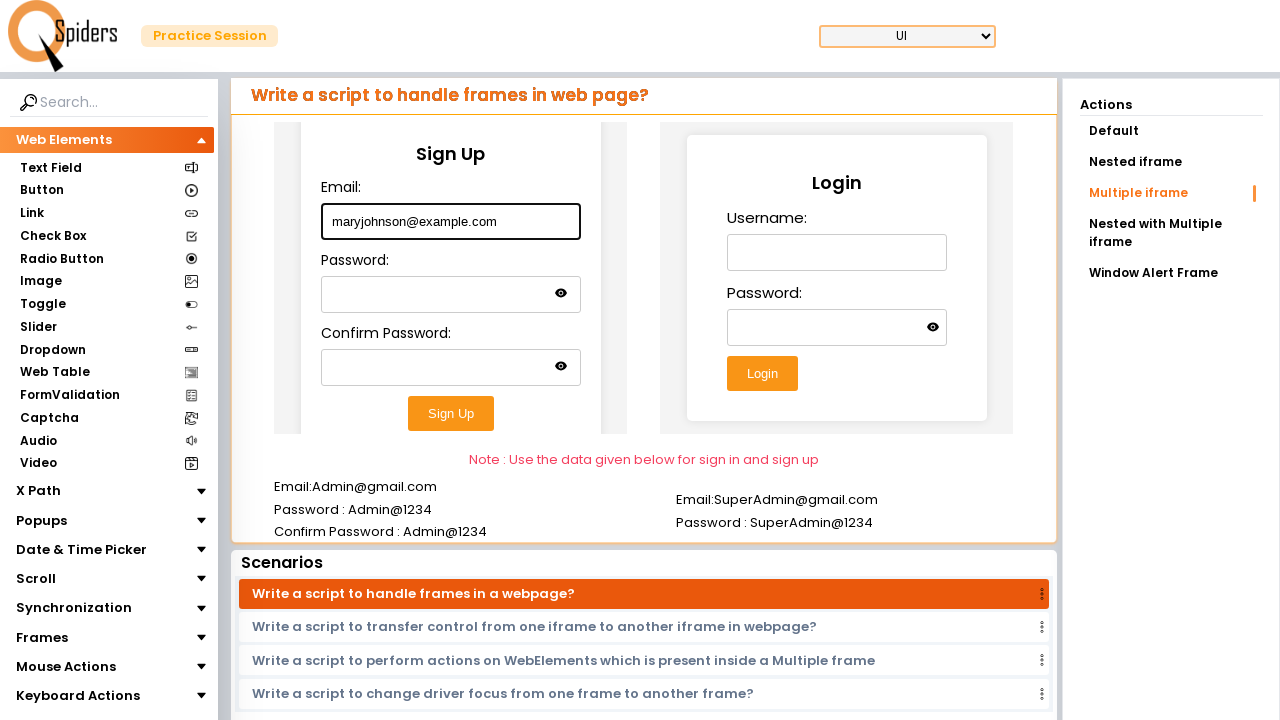

Filled username field with 'maryjohnson' in second iframe on iframe.w-full.h-96 >> nth=1 >> internal:control=enter-frame >> #username
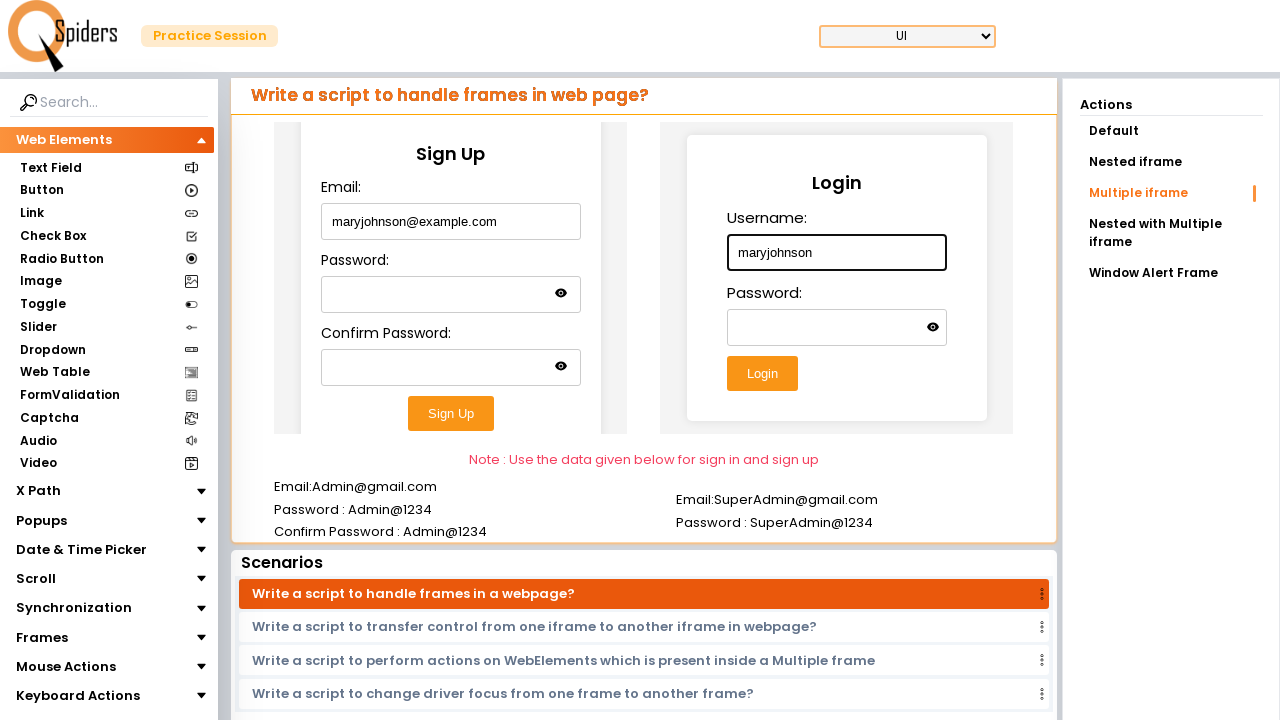

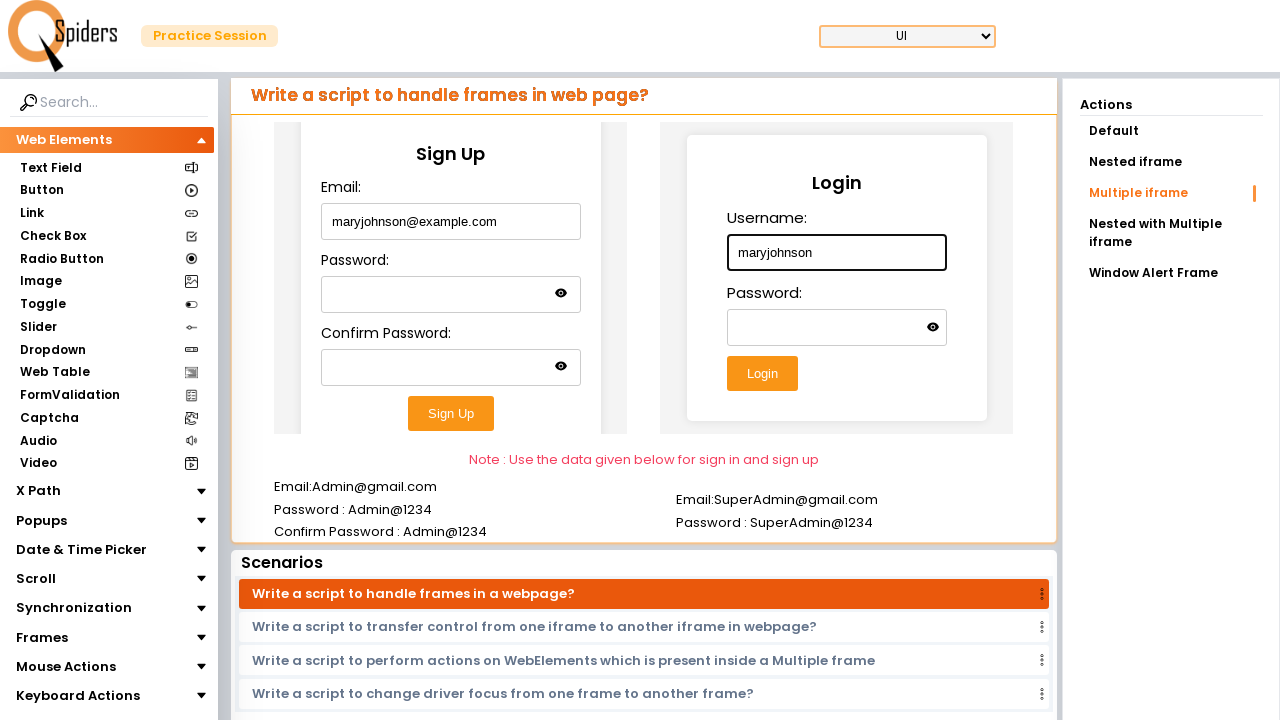